Tests dropdown selection on DemoQA website by selecting a color from the old-style select menu

Starting URL: https://demoqa.com/select-menu

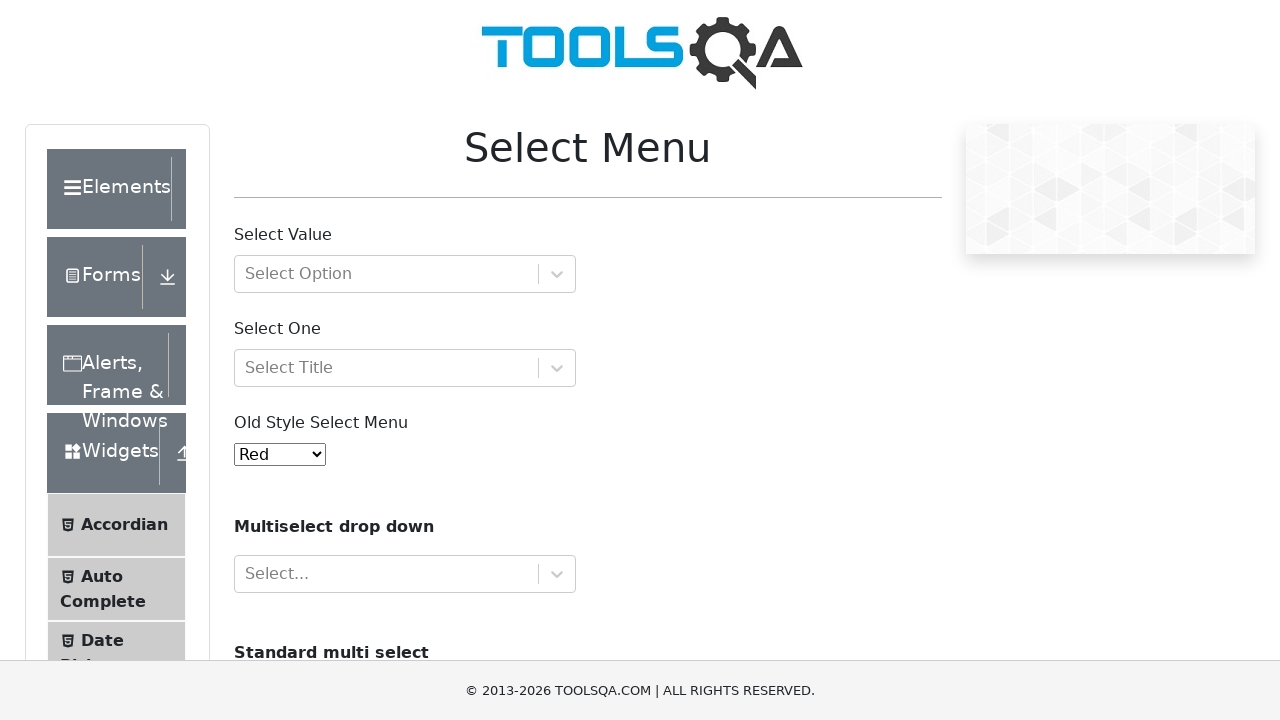

Selected 'Blue' from the old-style select menu on #oldSelectMenu
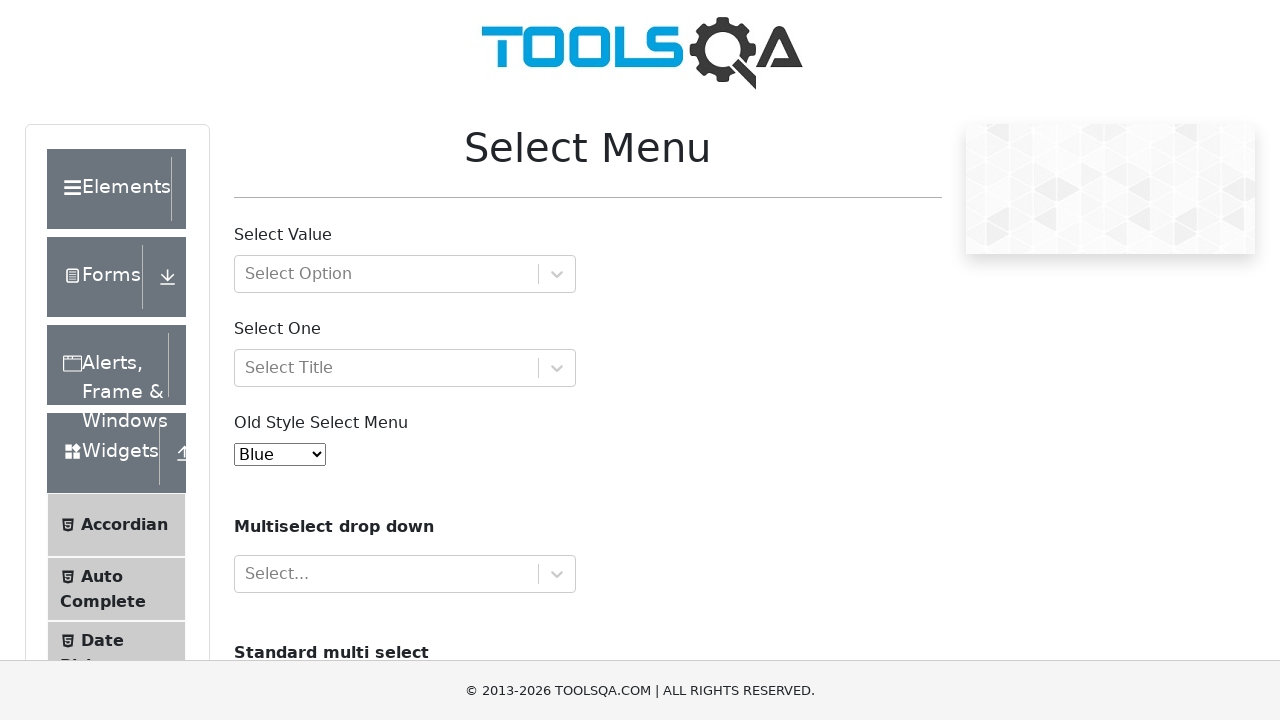

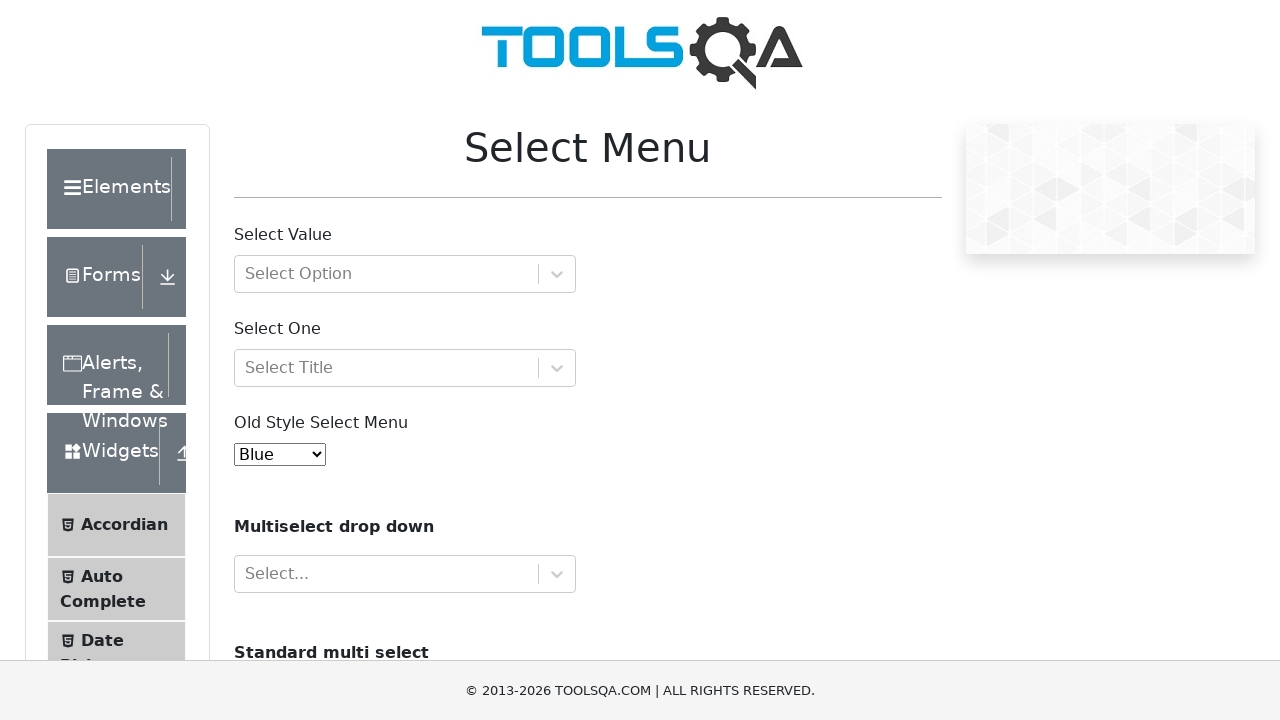